Searches for a business entity on a Russian business registry website by entering an OGRN number and clicking on the search result.

Starting URL: https://zachestnyibiznes.ru/lp/egrul_egrip/

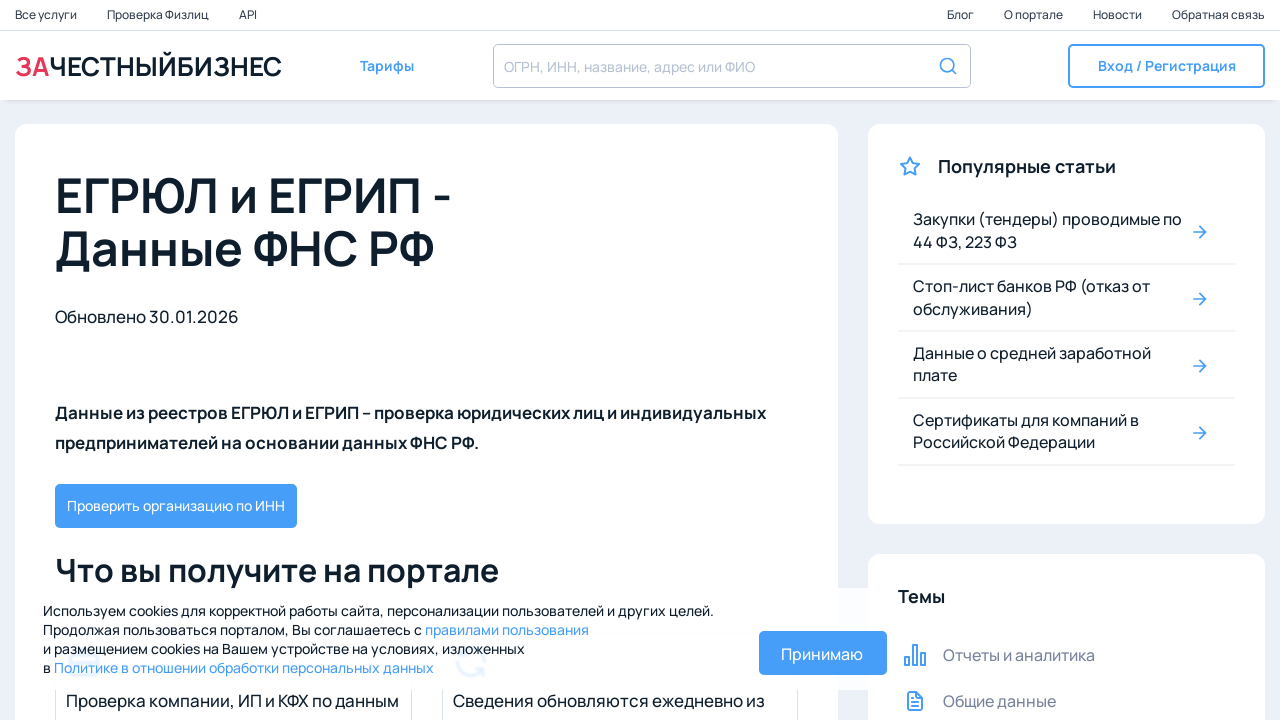

Search input field appeared
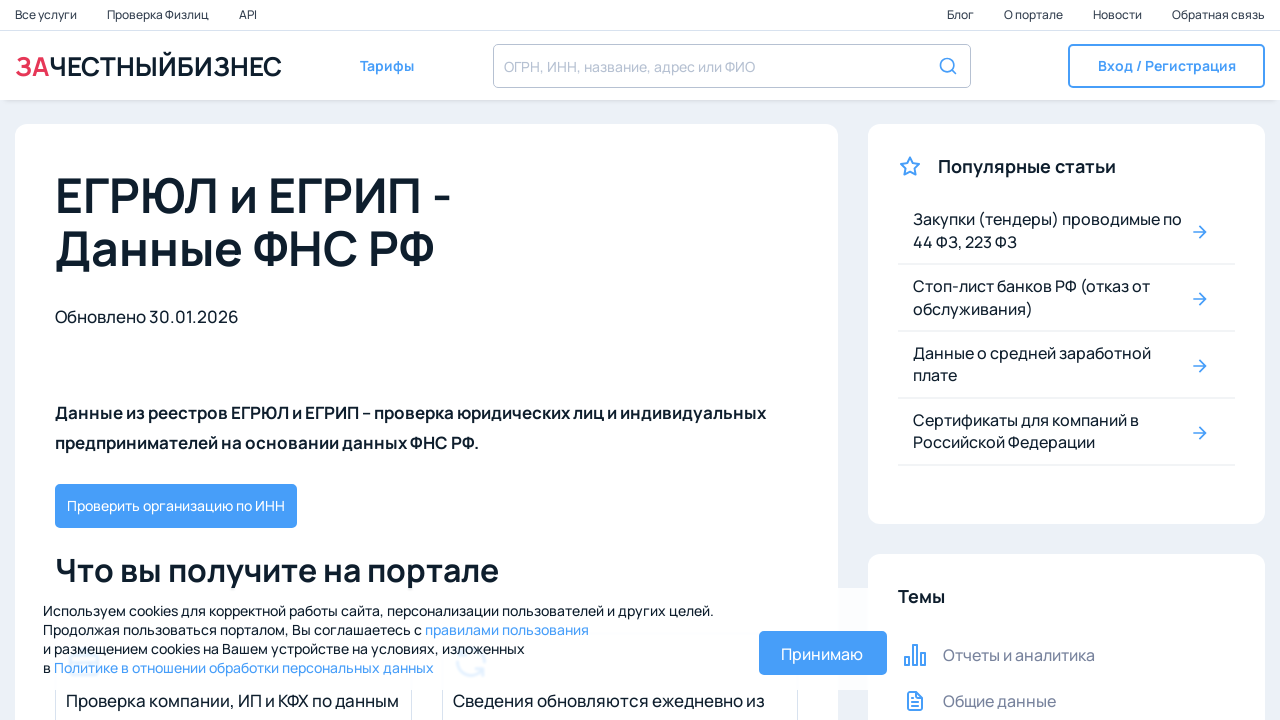

Entered OGRN number '1027700132195' in search field on input.aa-Input
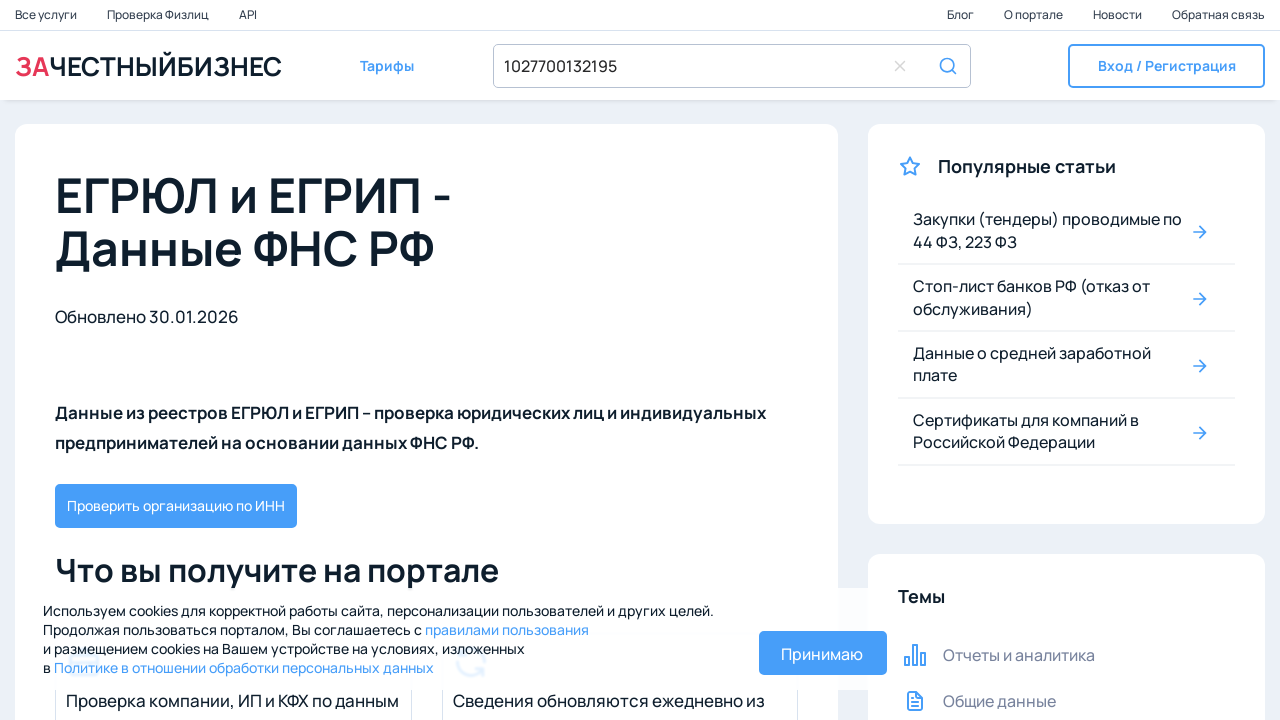

Search results dropdown appeared
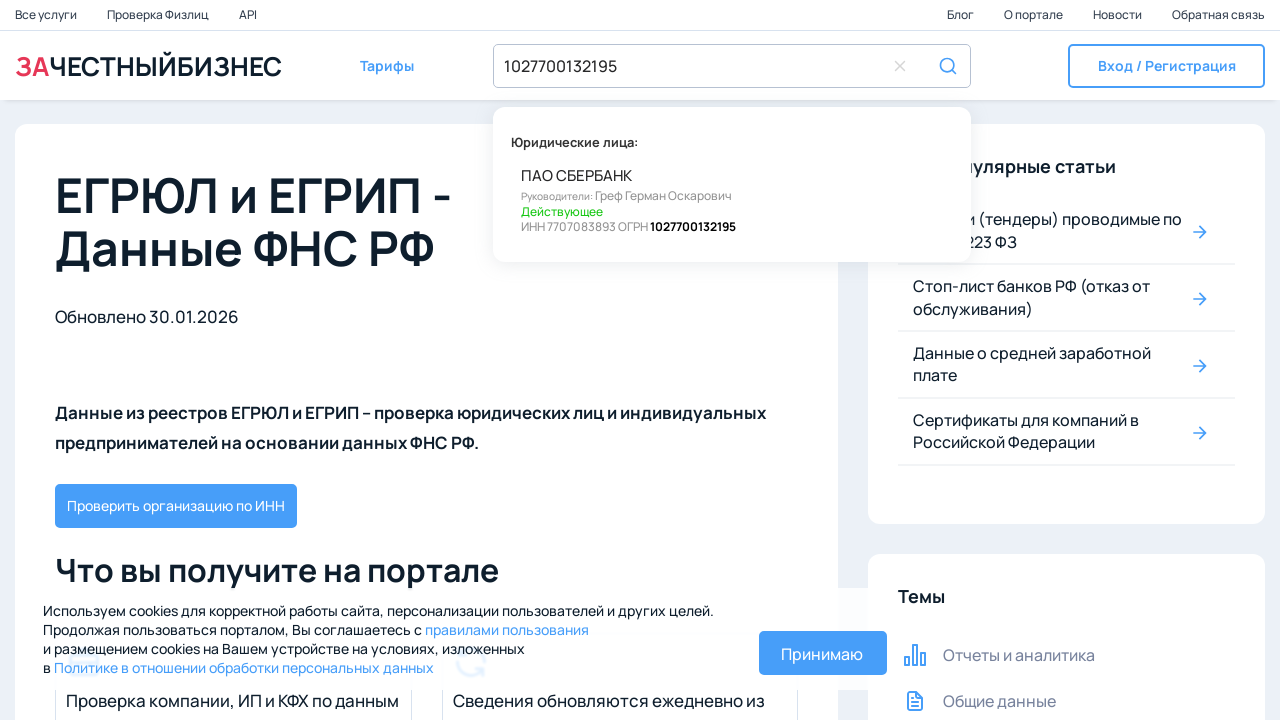

Clicked on first search result at (732, 201) on ul.aa-List[role='listbox'] li:first-child
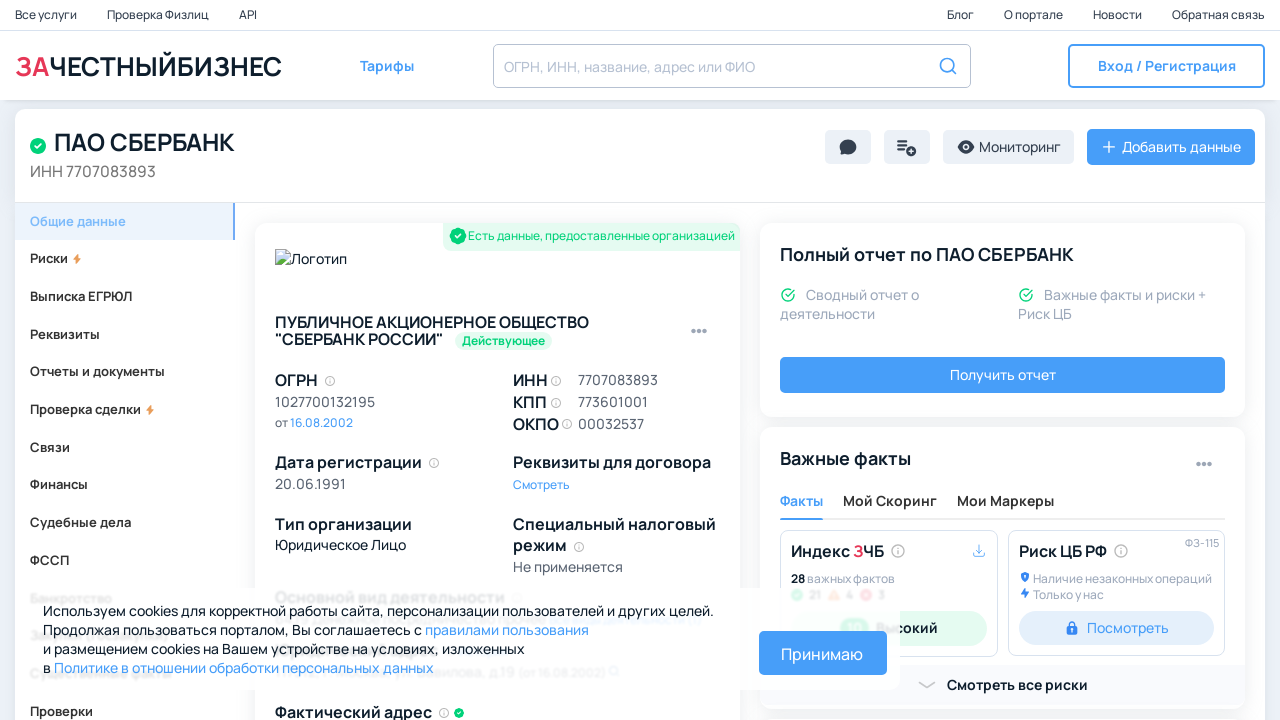

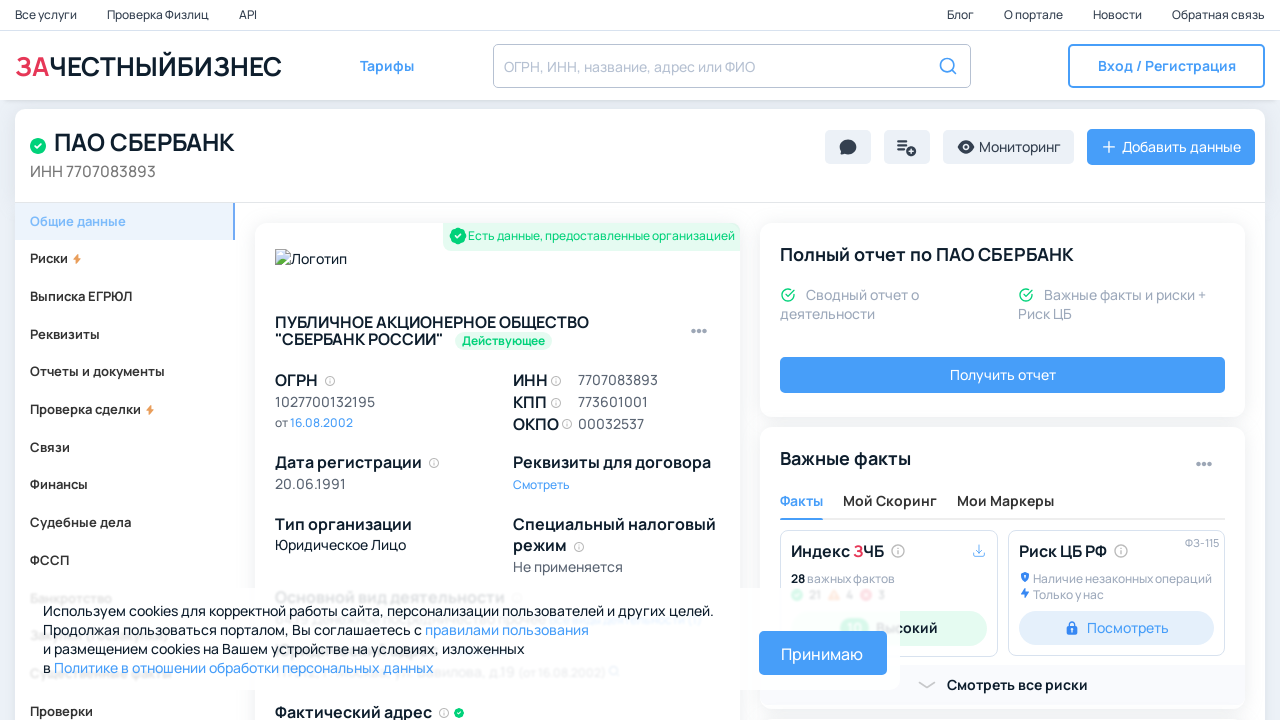